Tests multiple window handling by clicking a link that opens a new window, then switching to the new window and verifying its title is 'New Window'

Starting URL: https://testcenter.techproeducation.com/index.php?page=multiple-windows

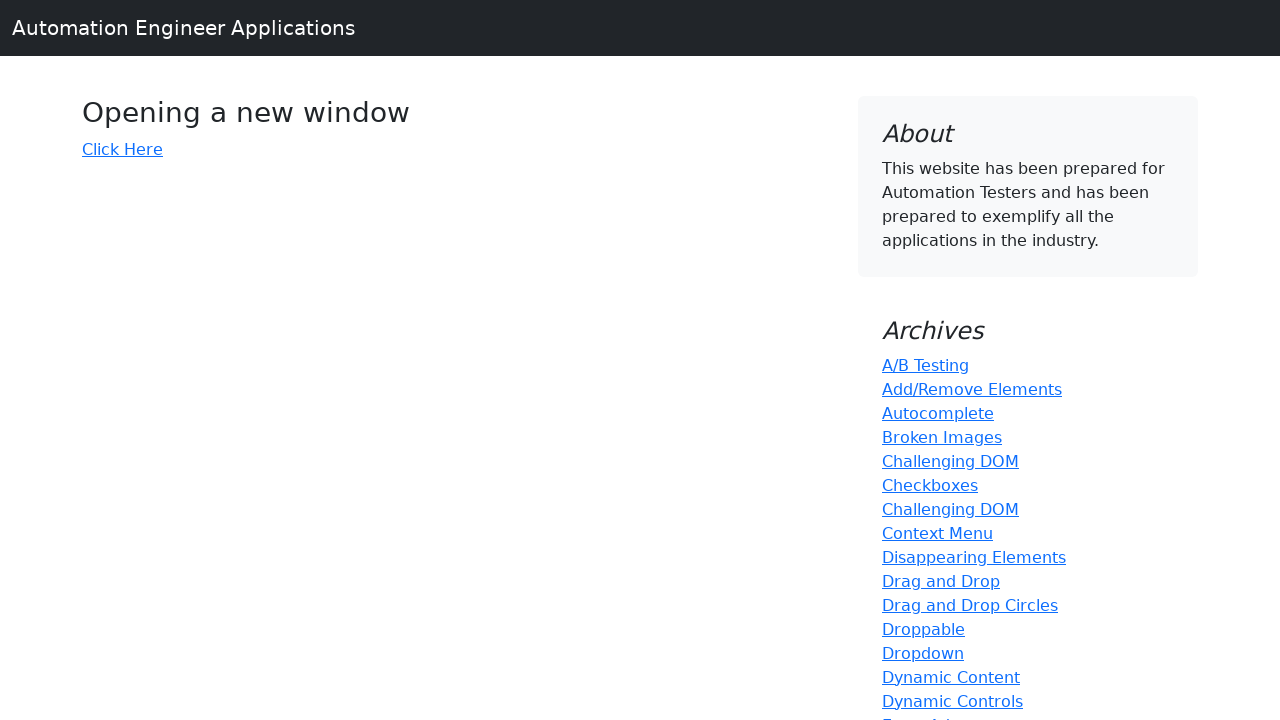

Verified initial page title contains 'Windows'
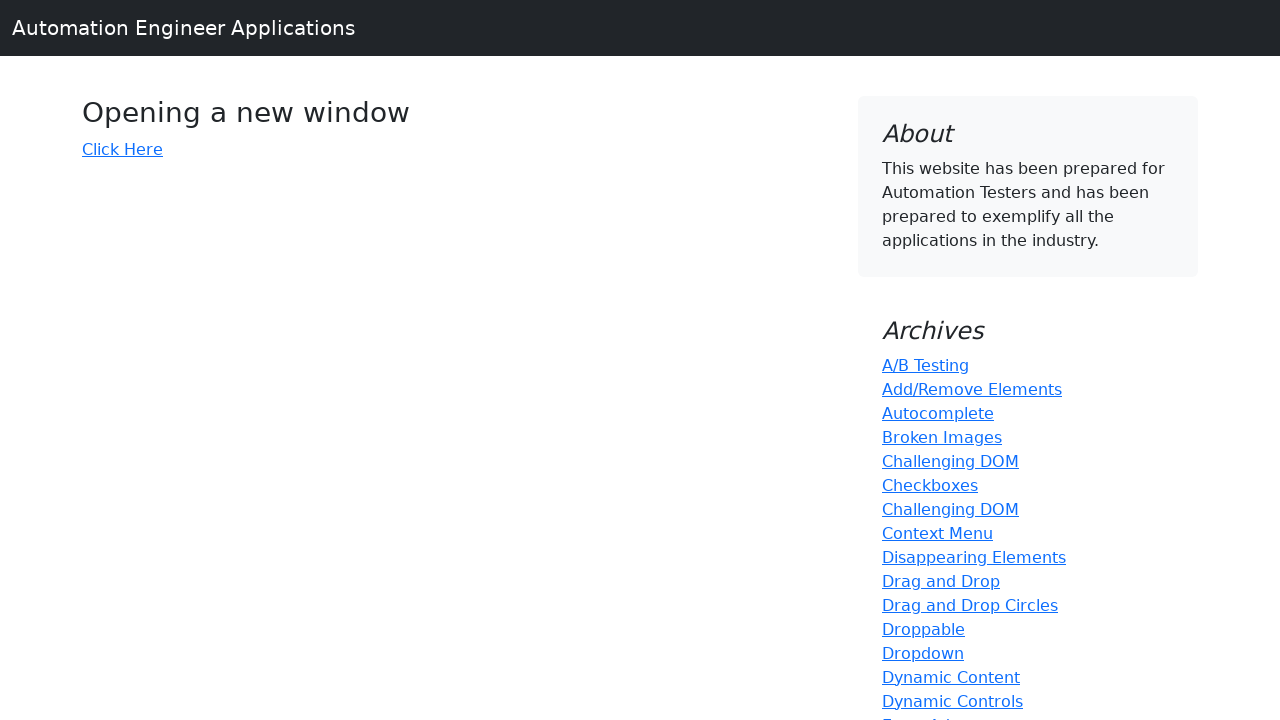

Clicked 'Click Here' link to open new window at (122, 149) on xpath=//*[.='Click Here']
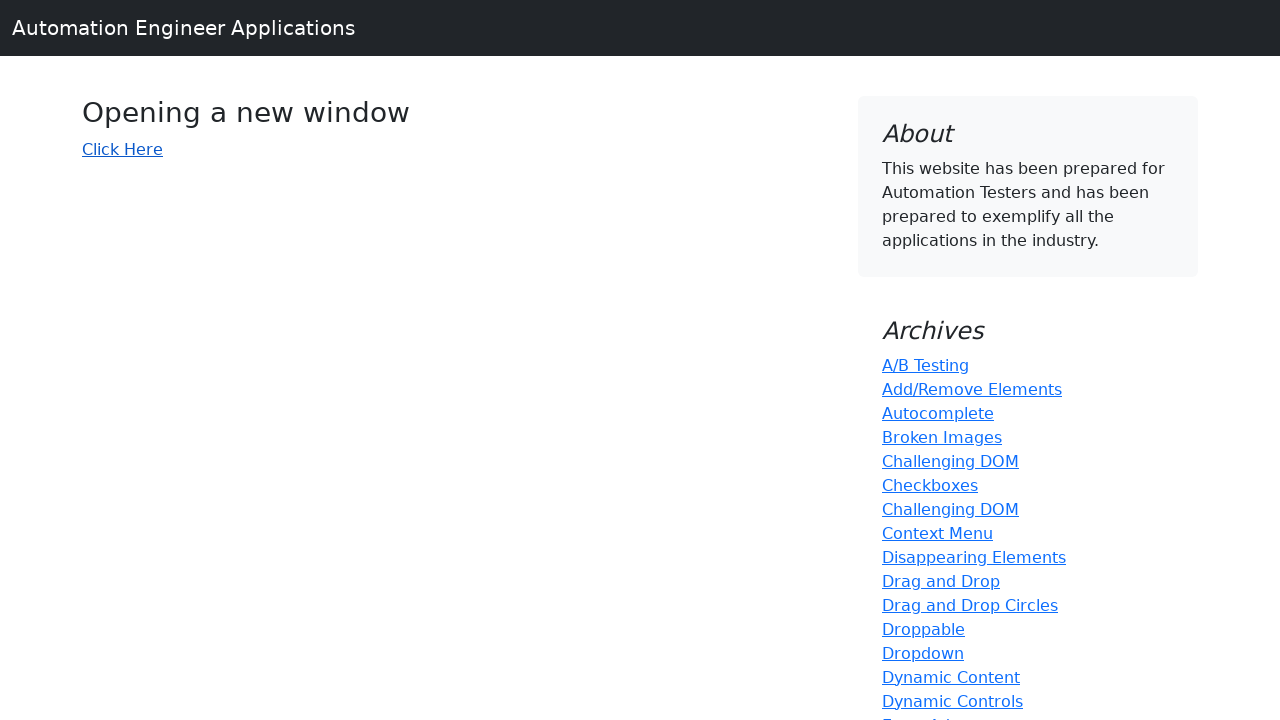

New window opened and reference obtained
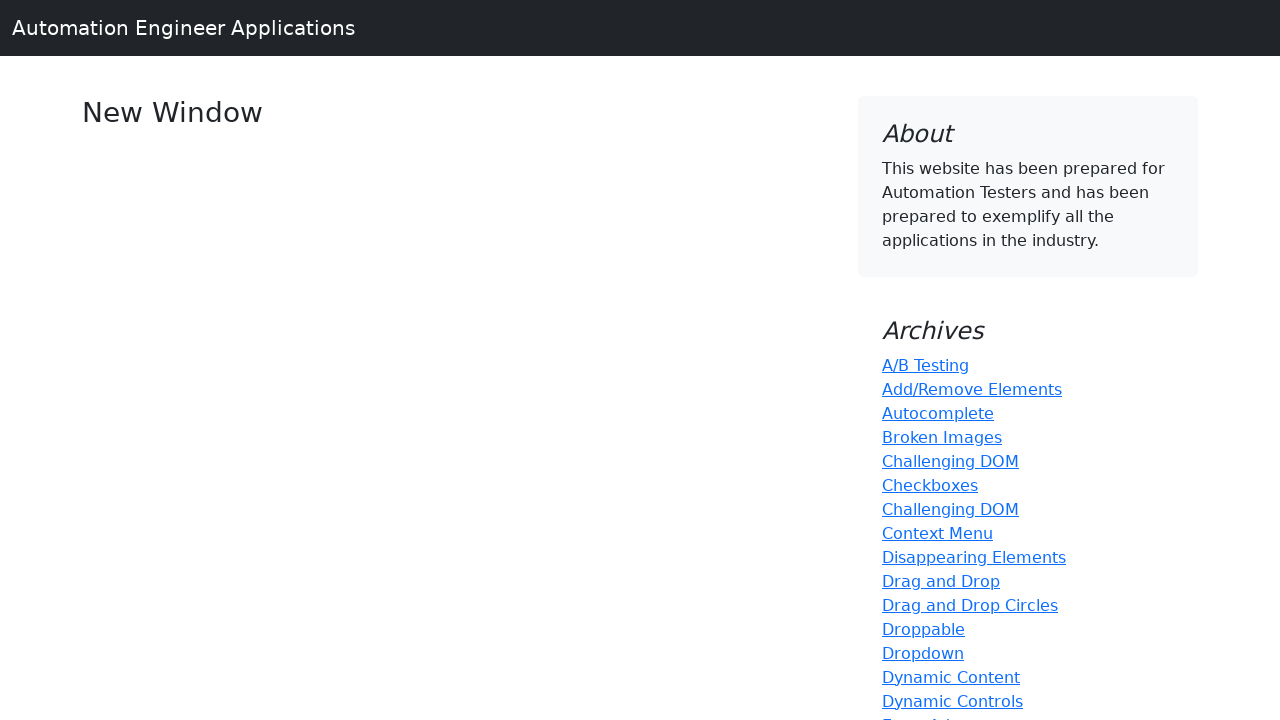

New window finished loading
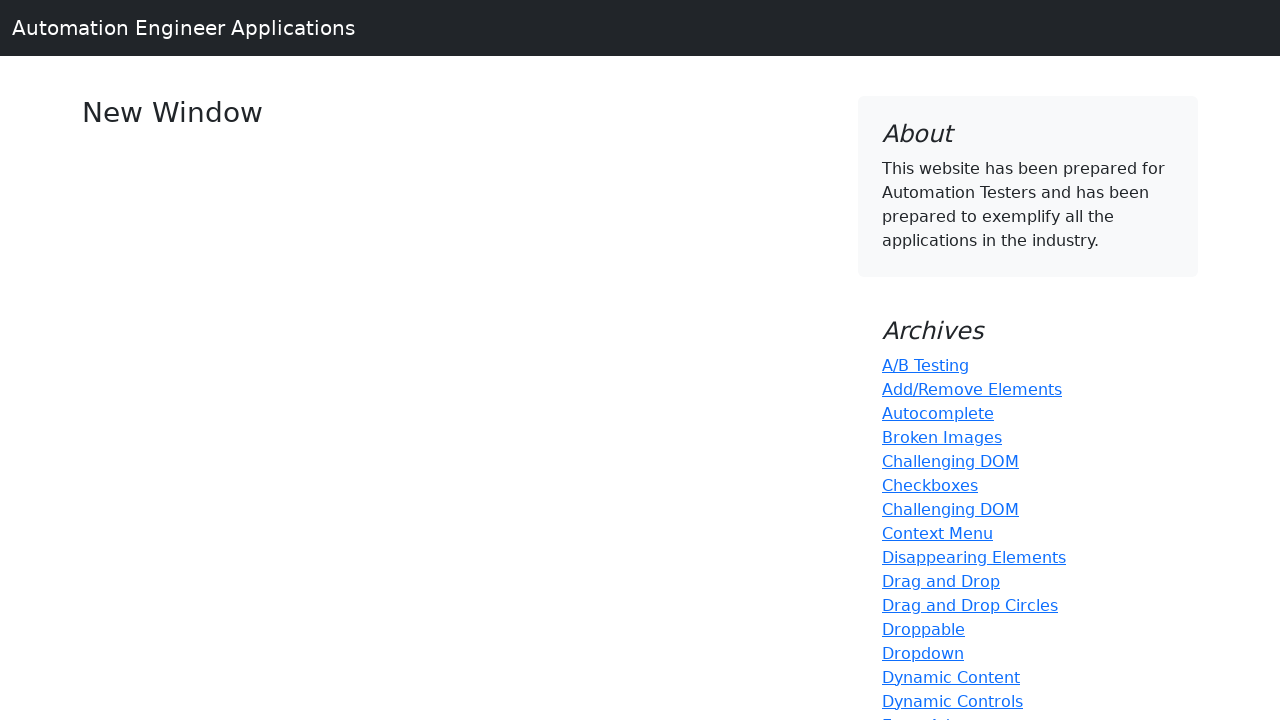

Verified new window title is 'New Window'
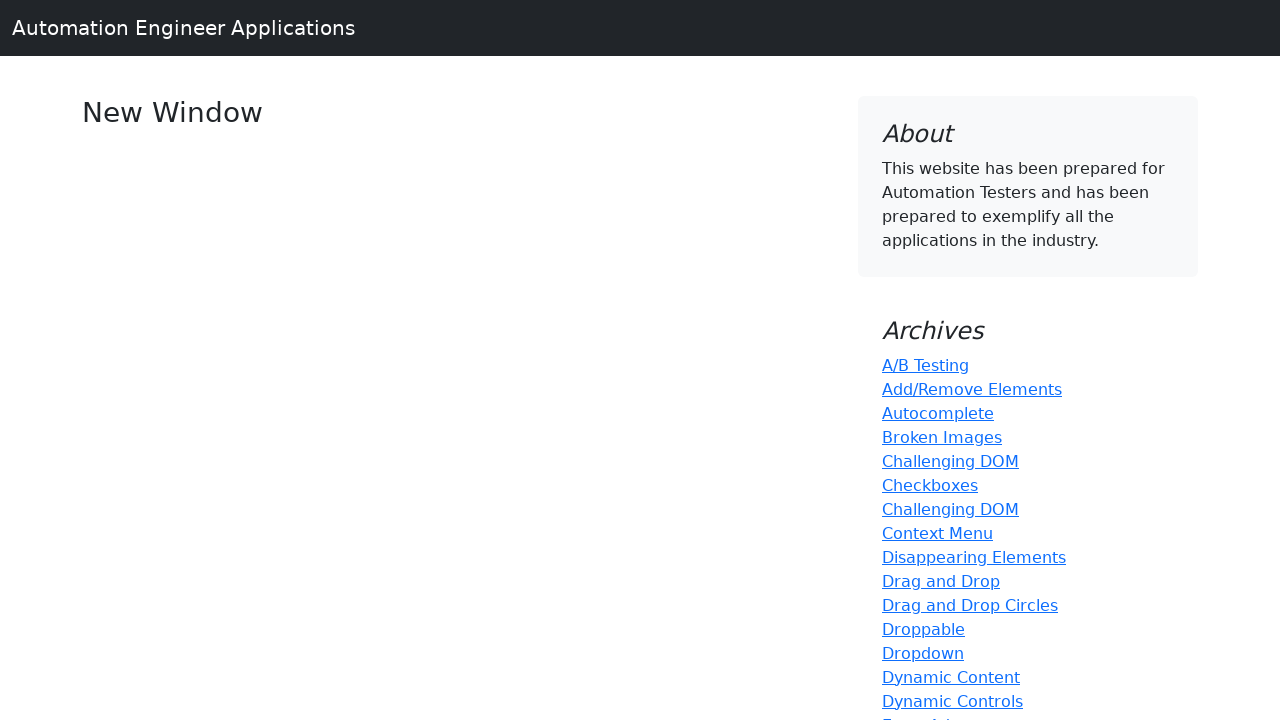

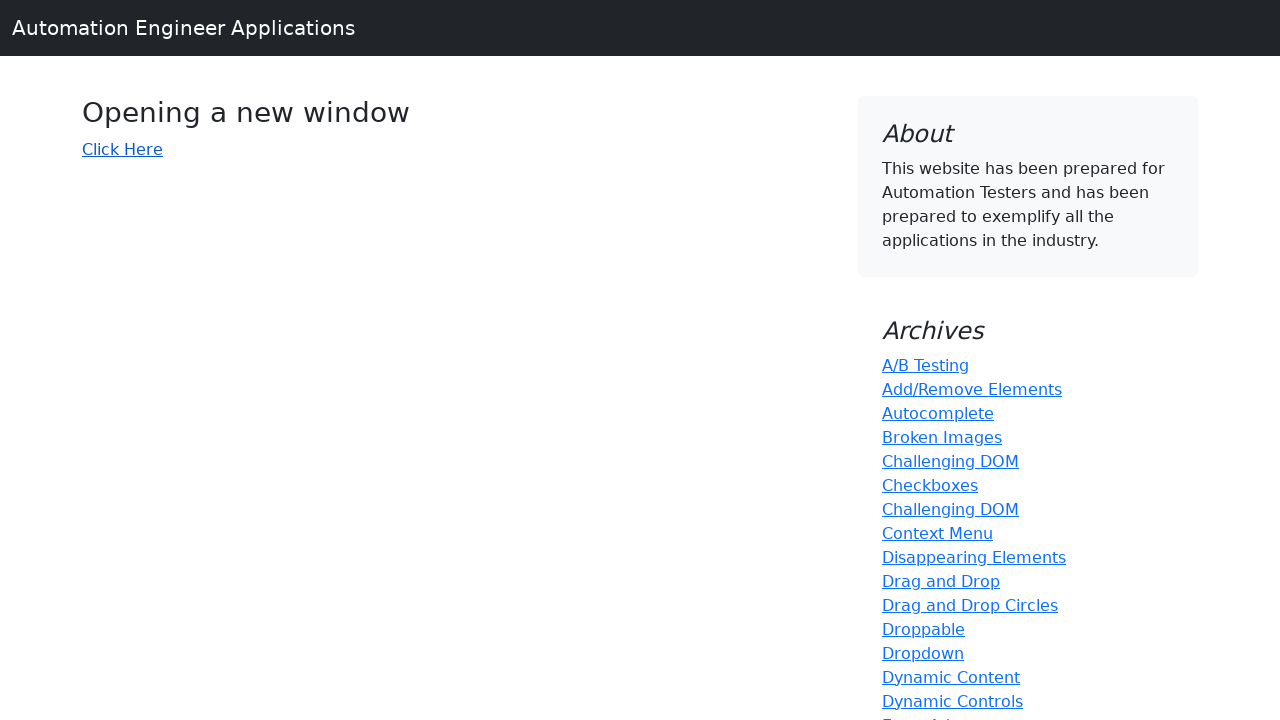